Tests window handling by clicking on social media links in the footer and switching between parent and child windows

Starting URL: https://opensource-demo.orangehrmlive.com/

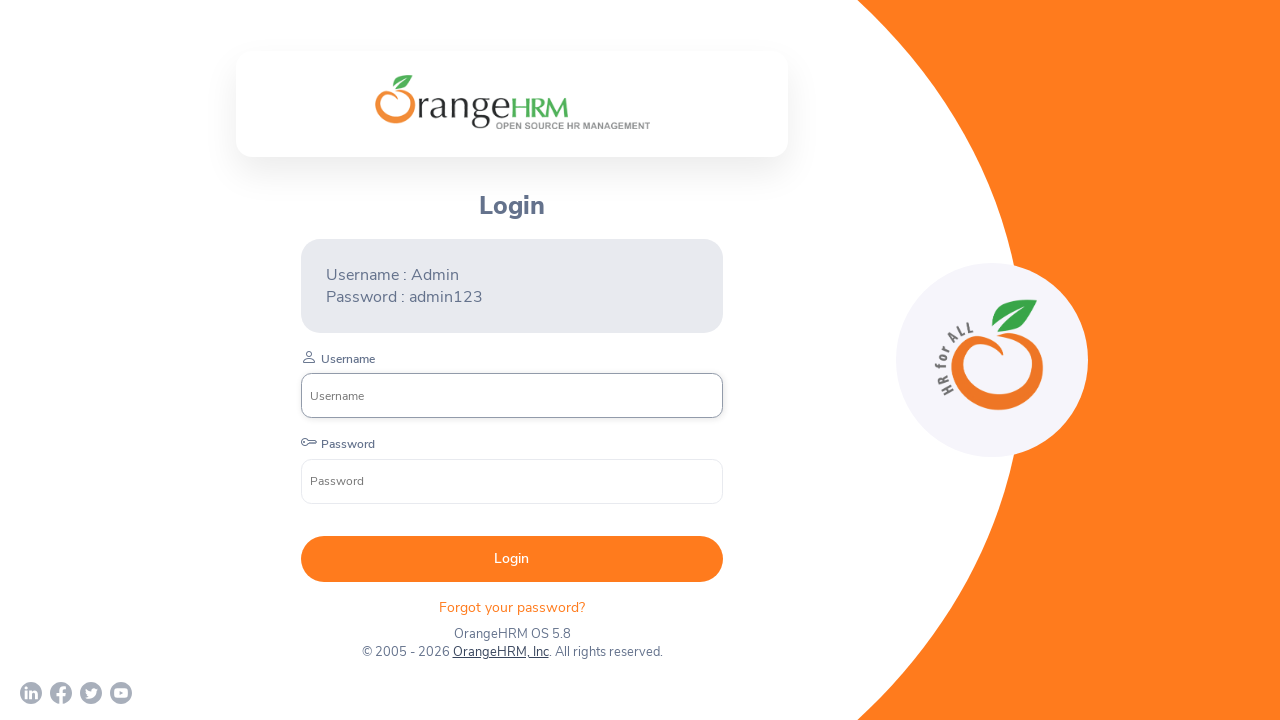

Stored reference to main page
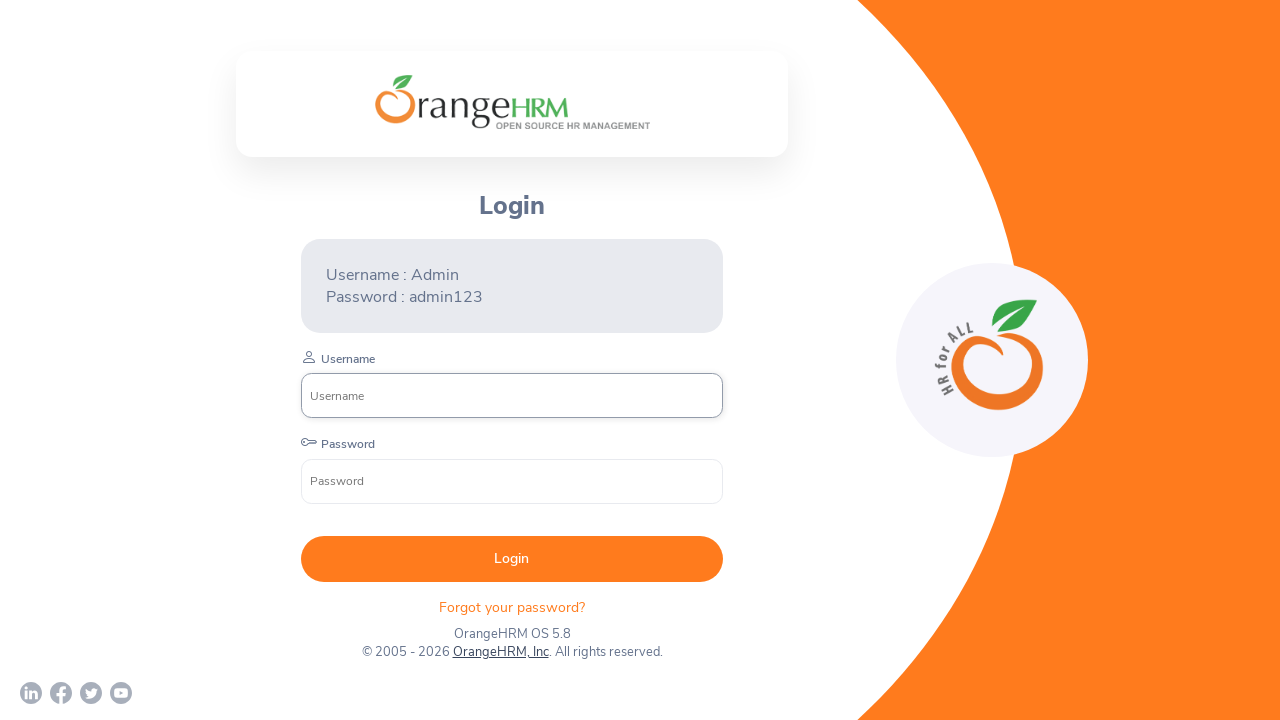

Clicked social media link 1 in footer at (31, 693) on (//div[@class = 'orangehrm-login-footer-sm']/a)[1]
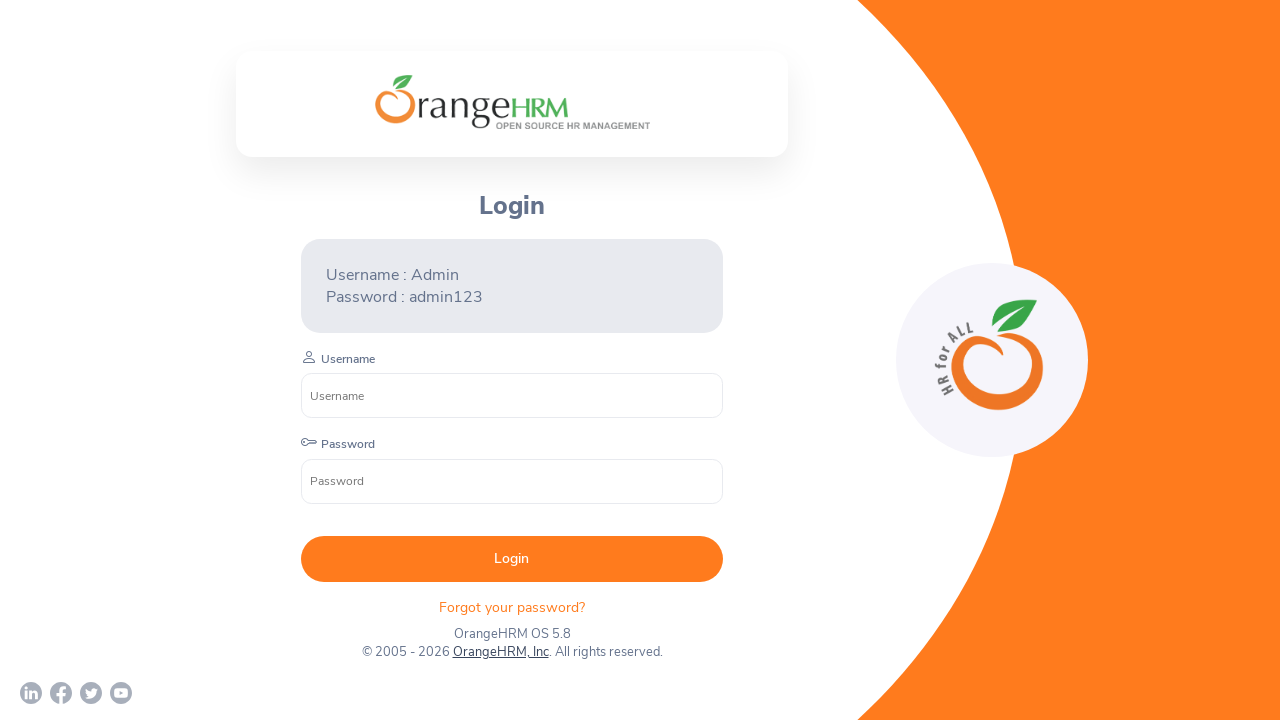

Popup window 1 opened
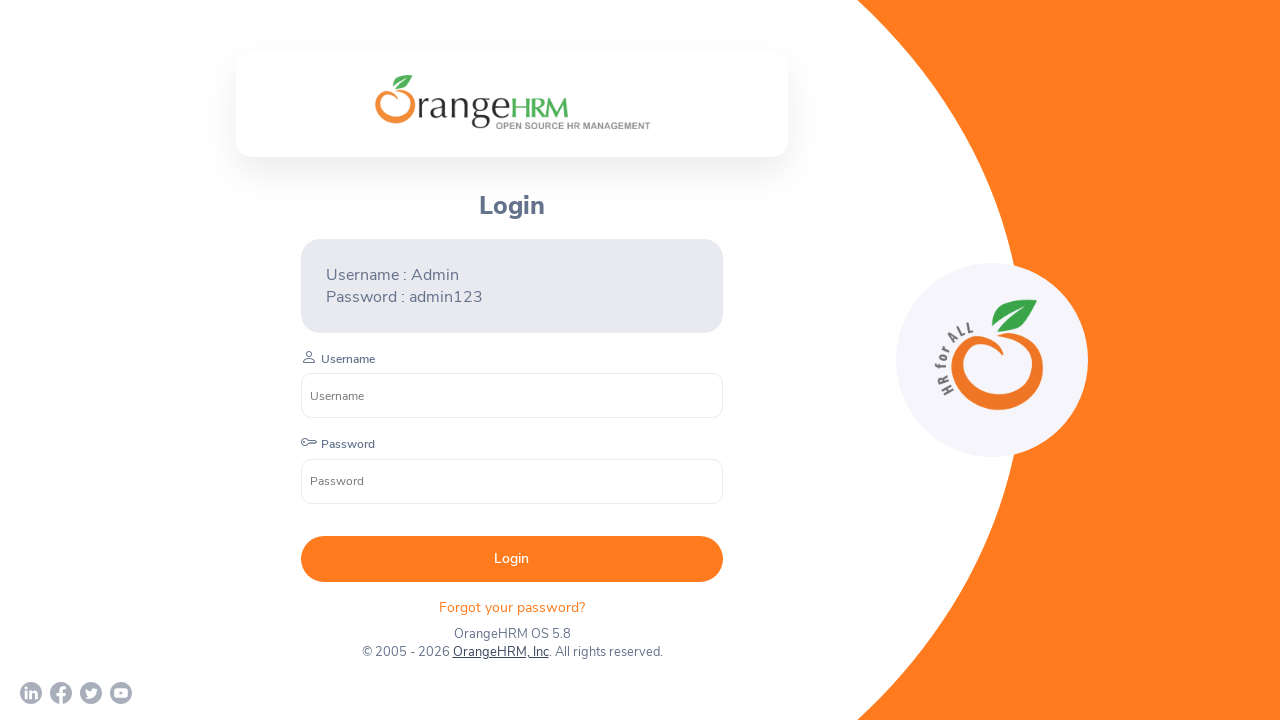

Popup window 1 loaded
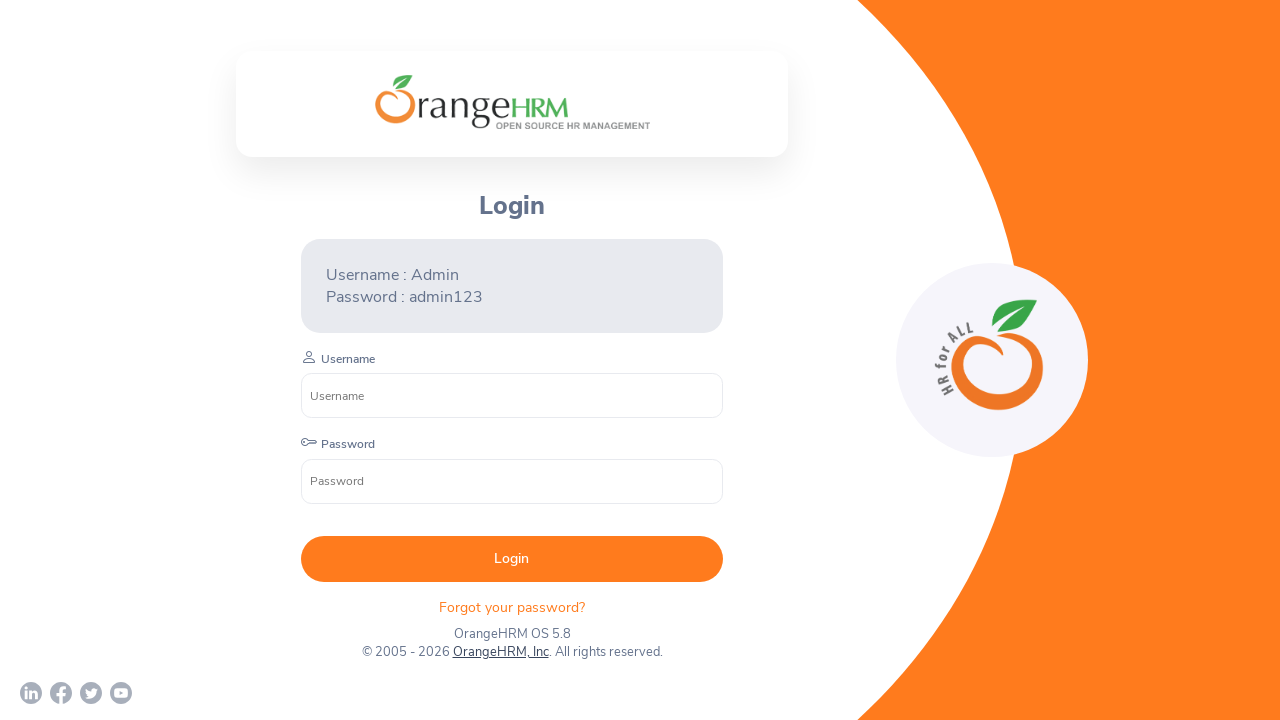

Retrieved title of popup window 1: 
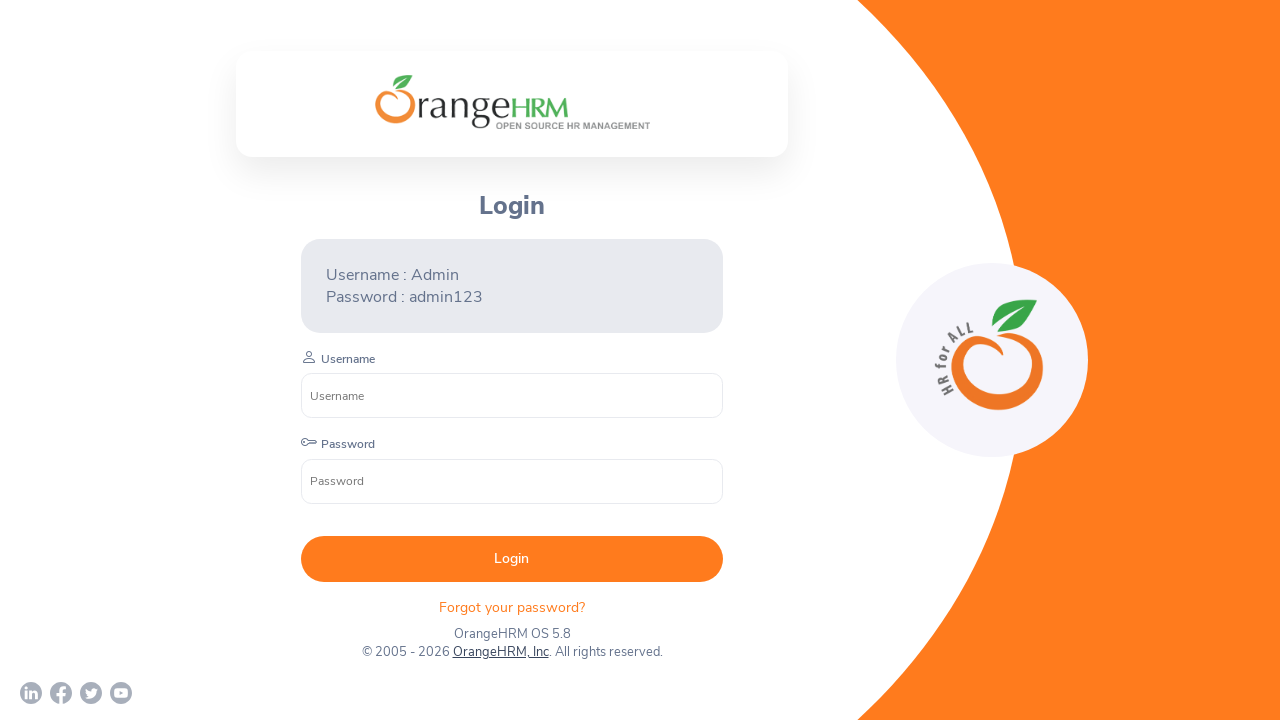

Closed popup window 1
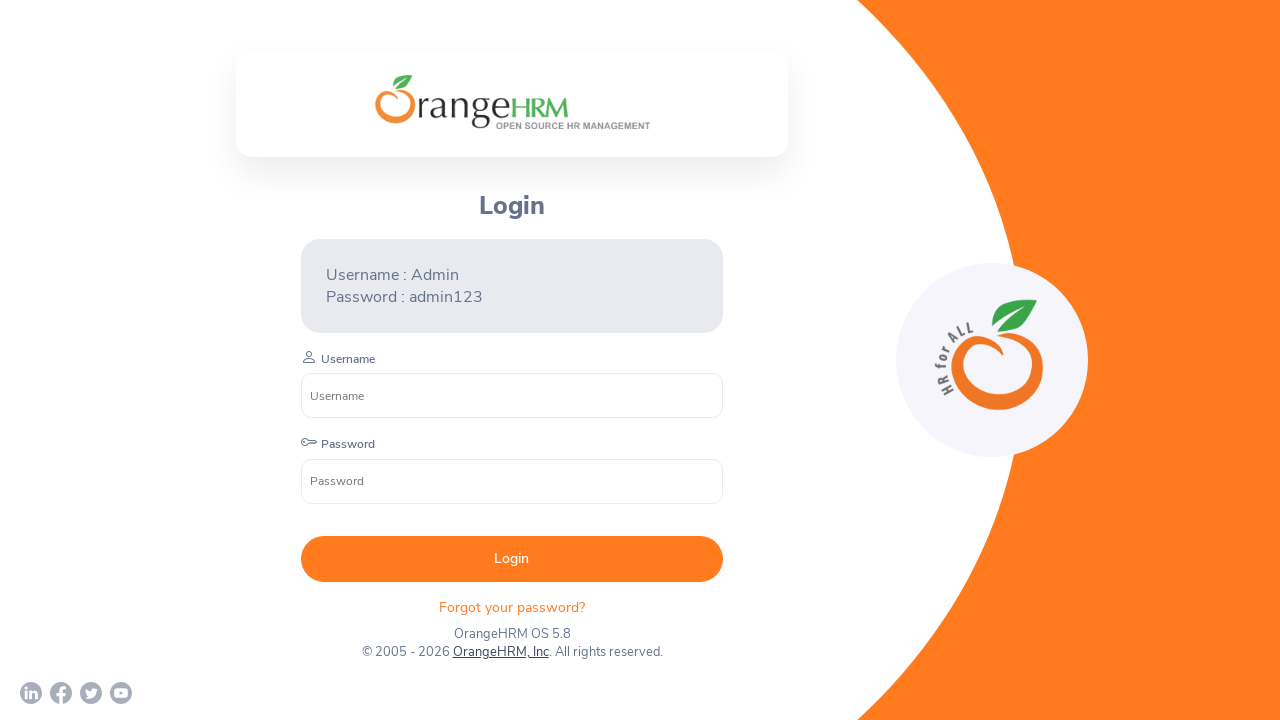

Verified parent window title after closing popup 1: OrangeHRM
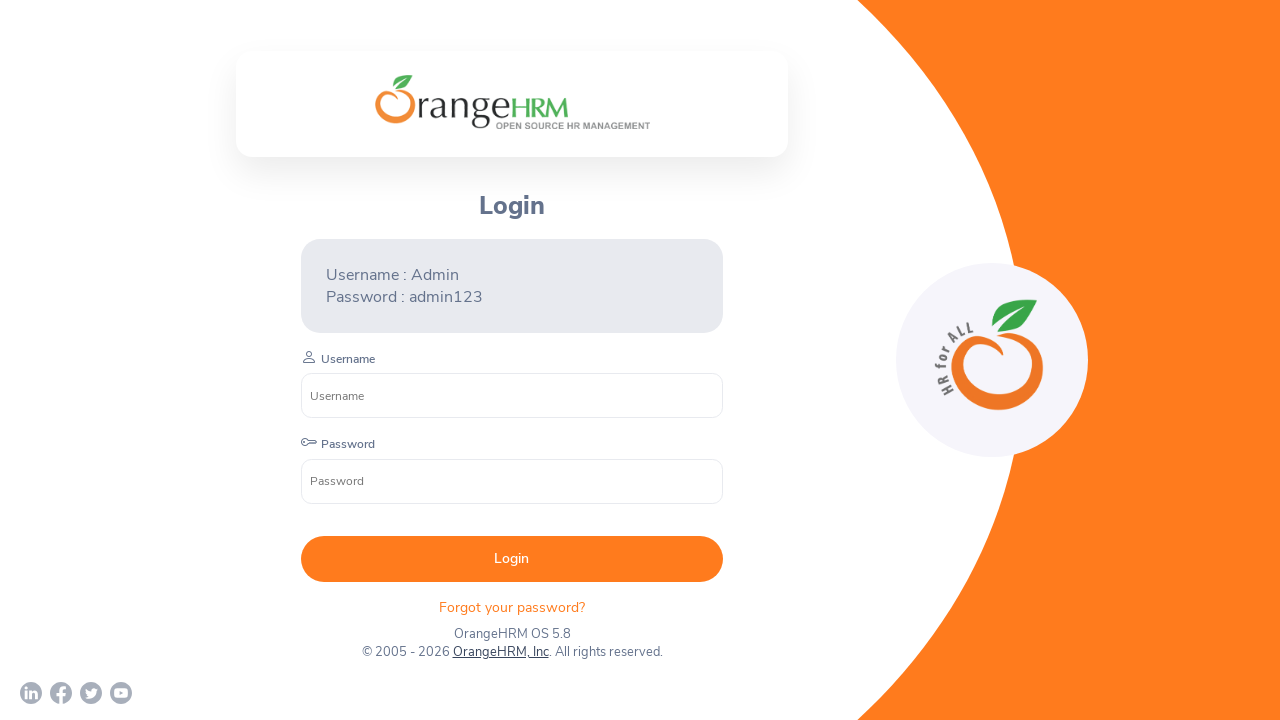

Waited 2 seconds before next iteration
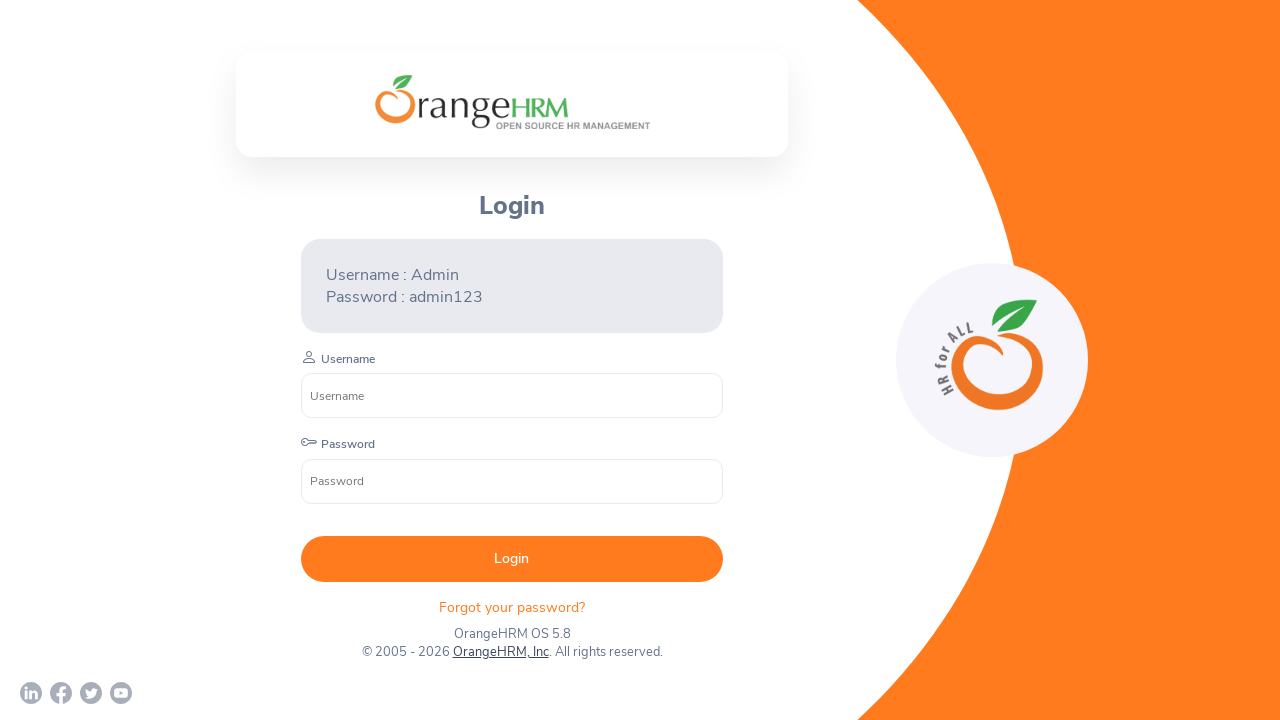

Clicked social media link 2 in footer at (61, 693) on (//div[@class = 'orangehrm-login-footer-sm']/a)[2]
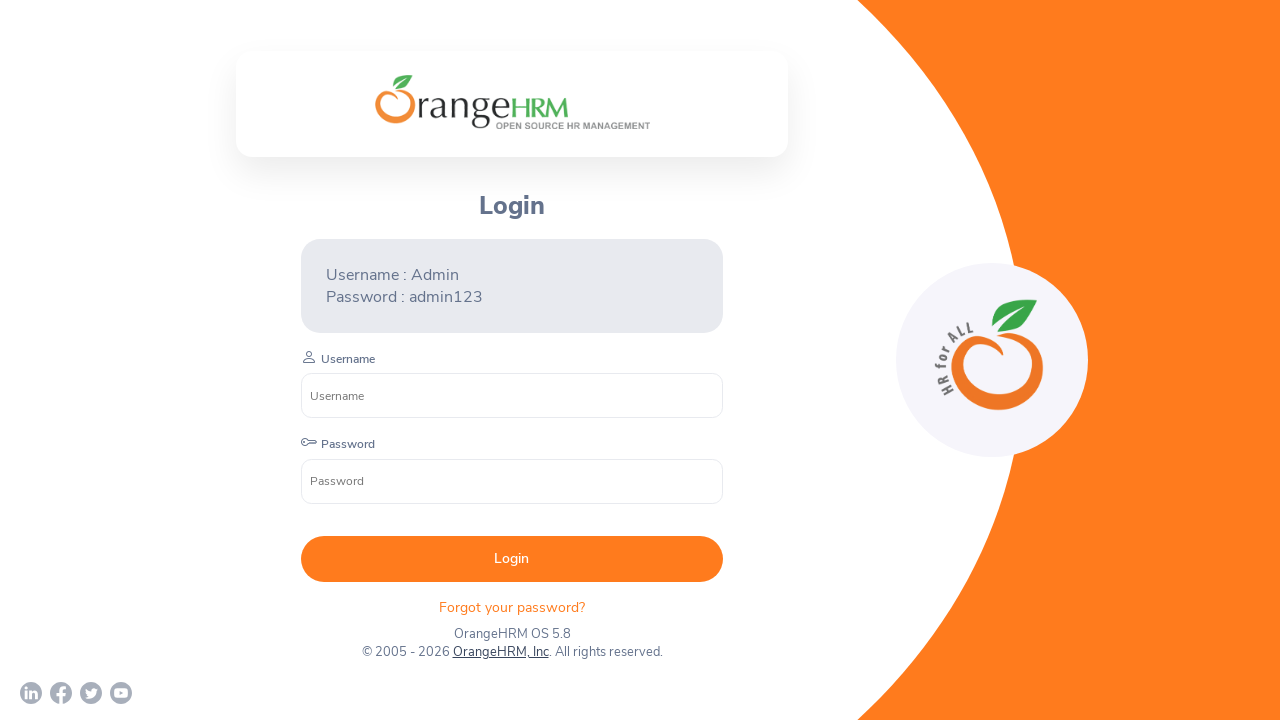

Popup window 2 opened
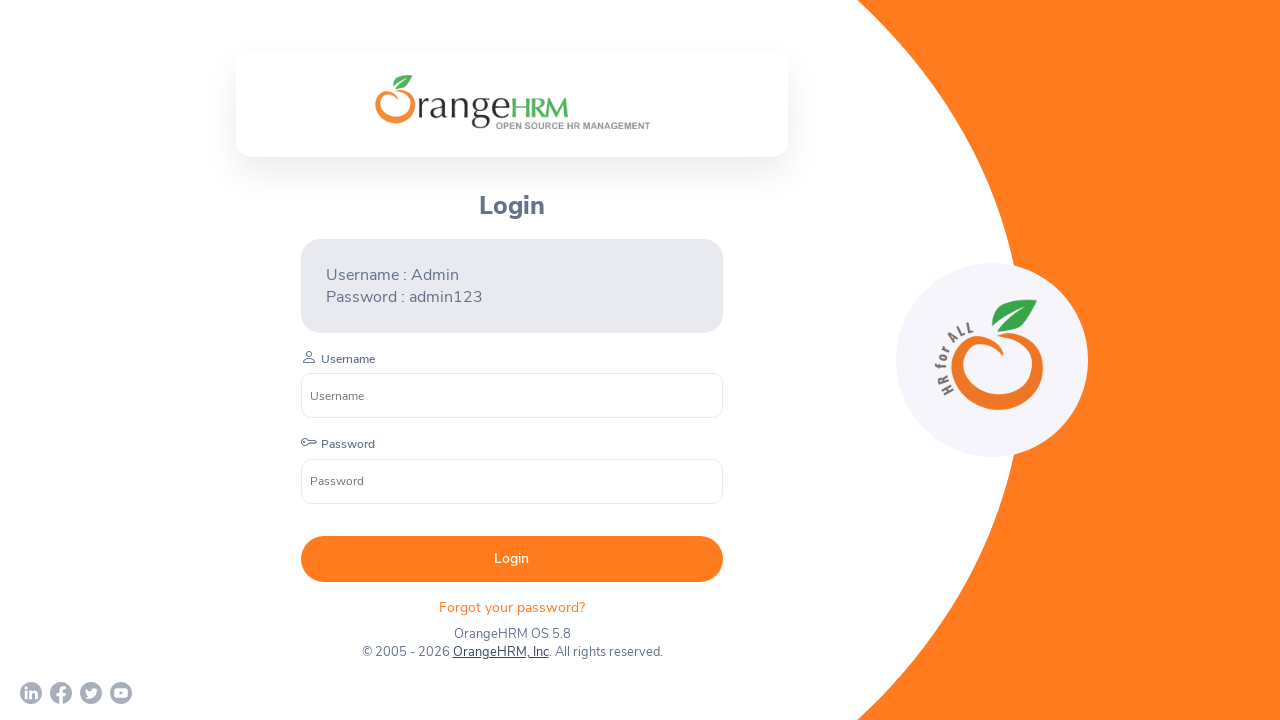

Popup window 2 loaded
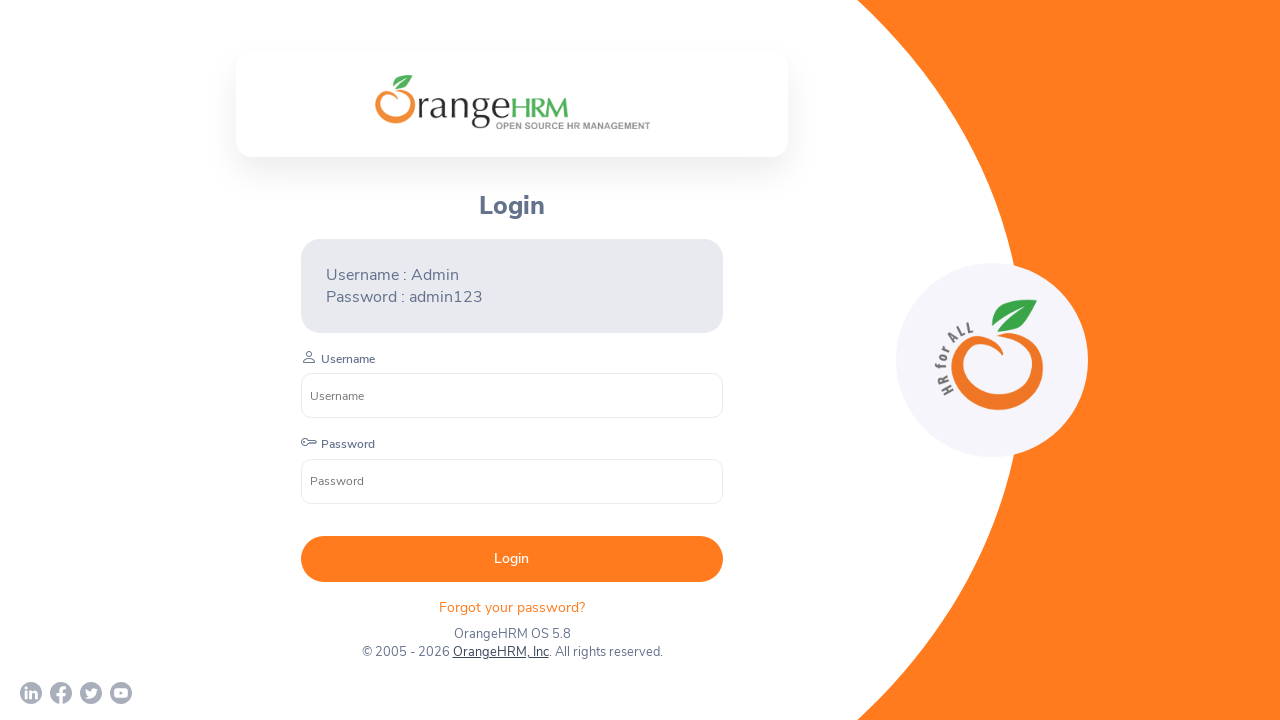

Retrieved title of popup window 2: 
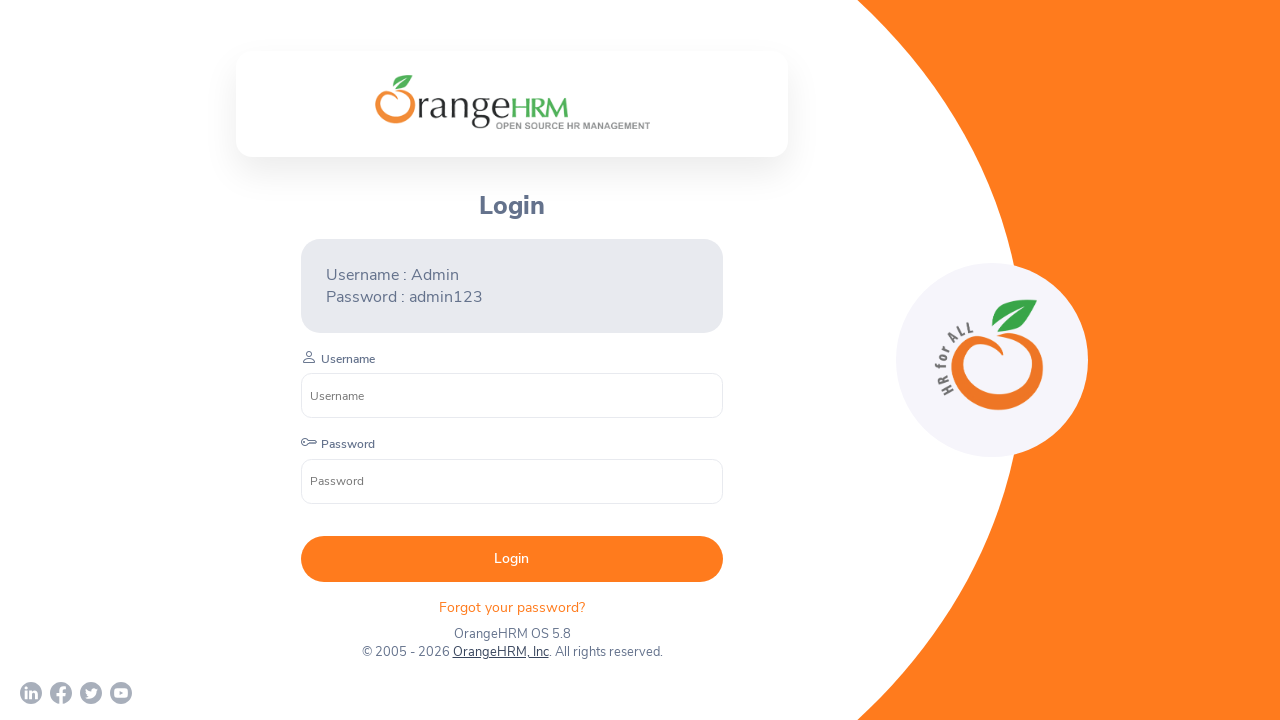

Closed popup window 2
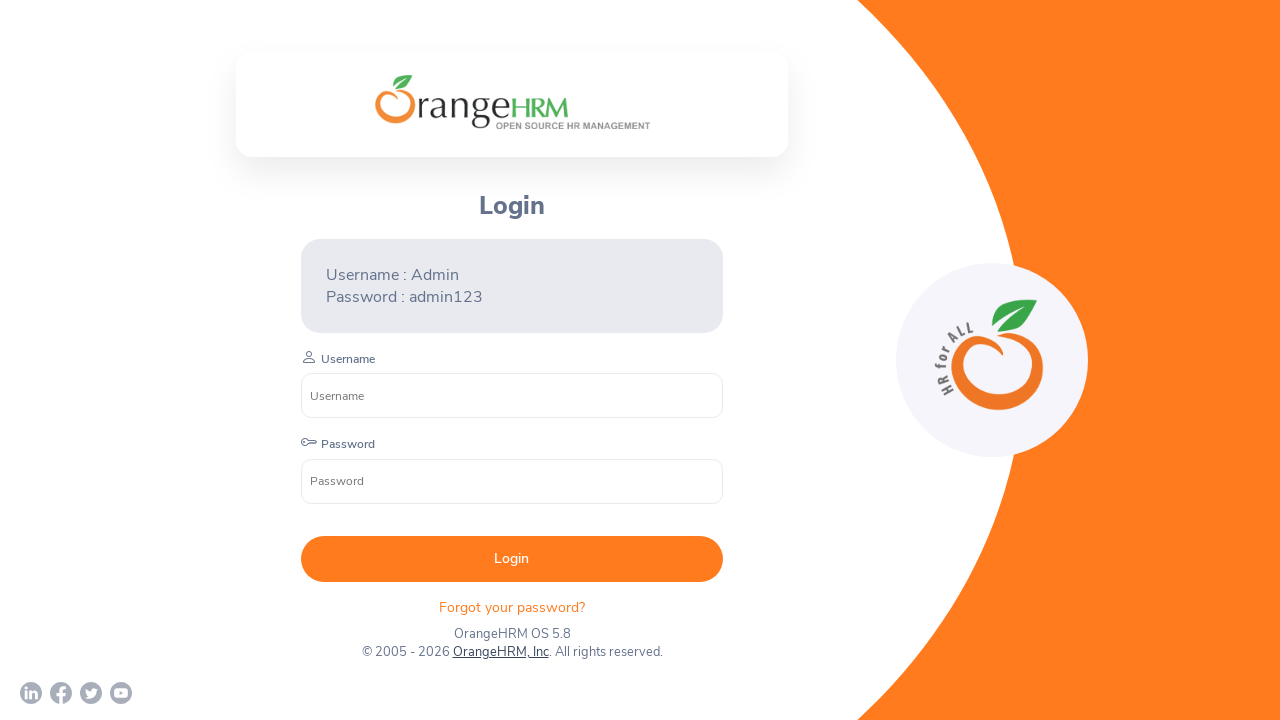

Verified parent window title after closing popup 2: OrangeHRM
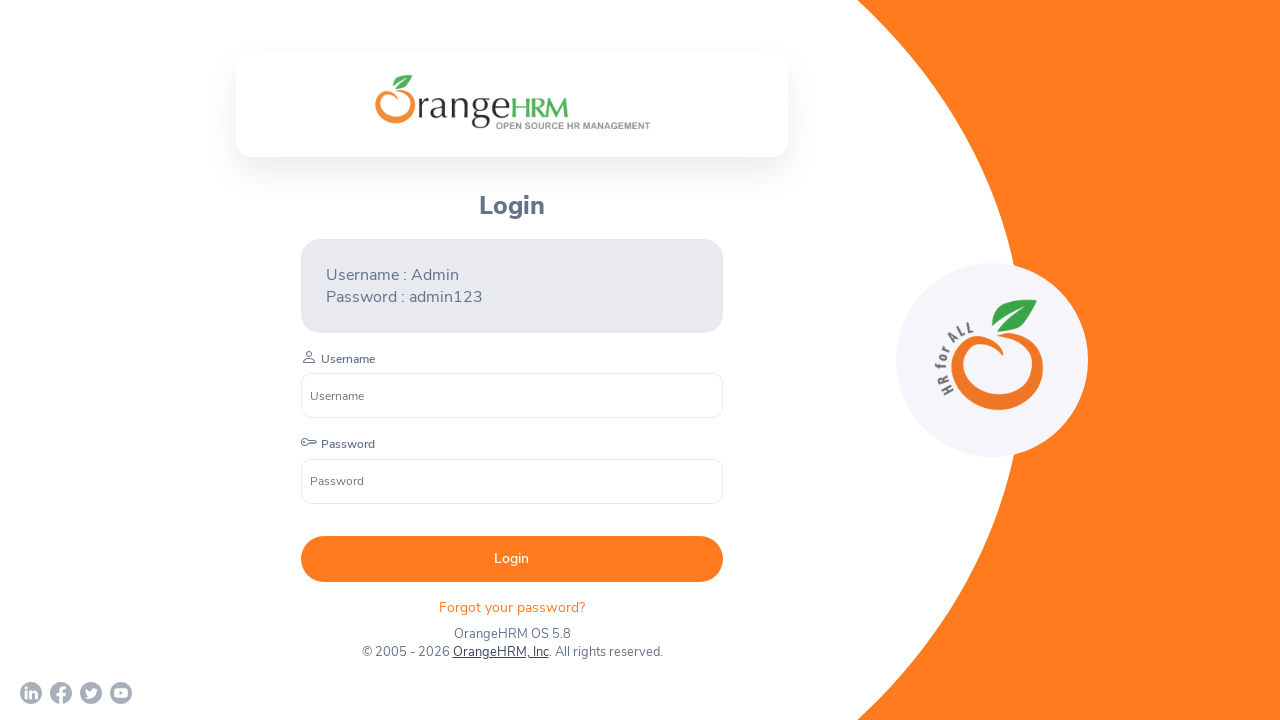

Waited 2 seconds before next iteration
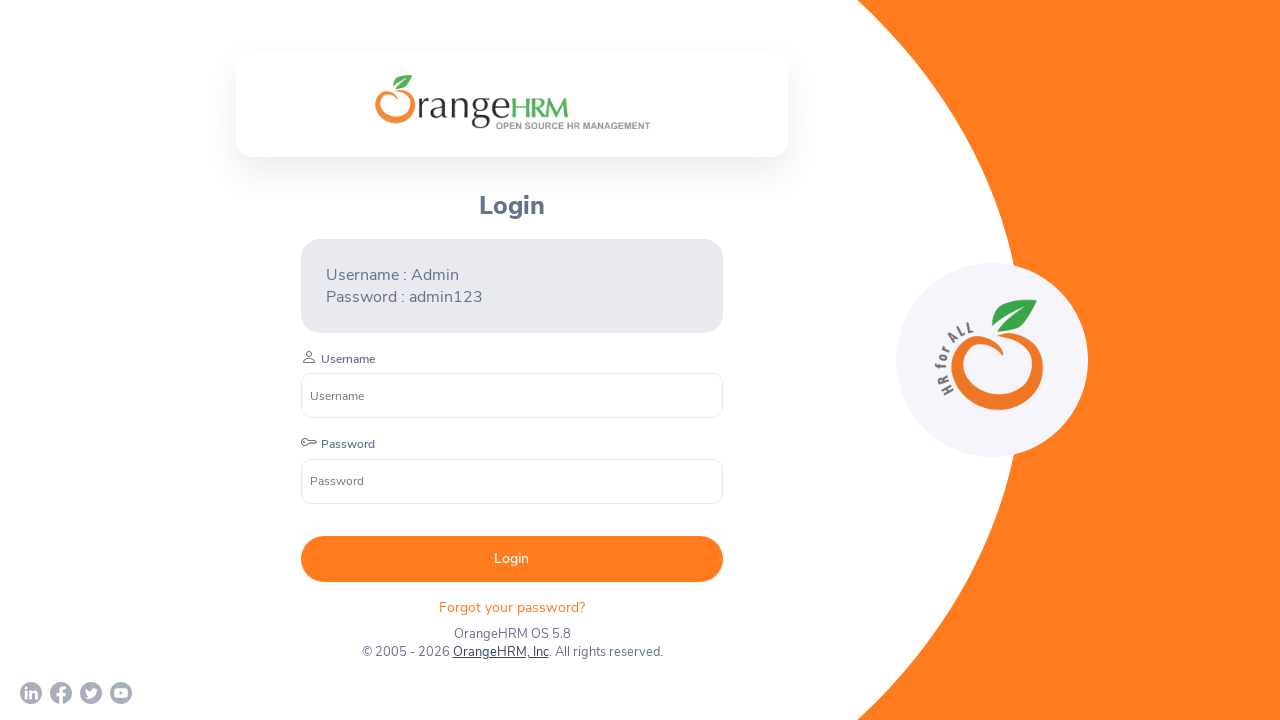

Clicked social media link 3 in footer at (91, 693) on (//div[@class = 'orangehrm-login-footer-sm']/a)[3]
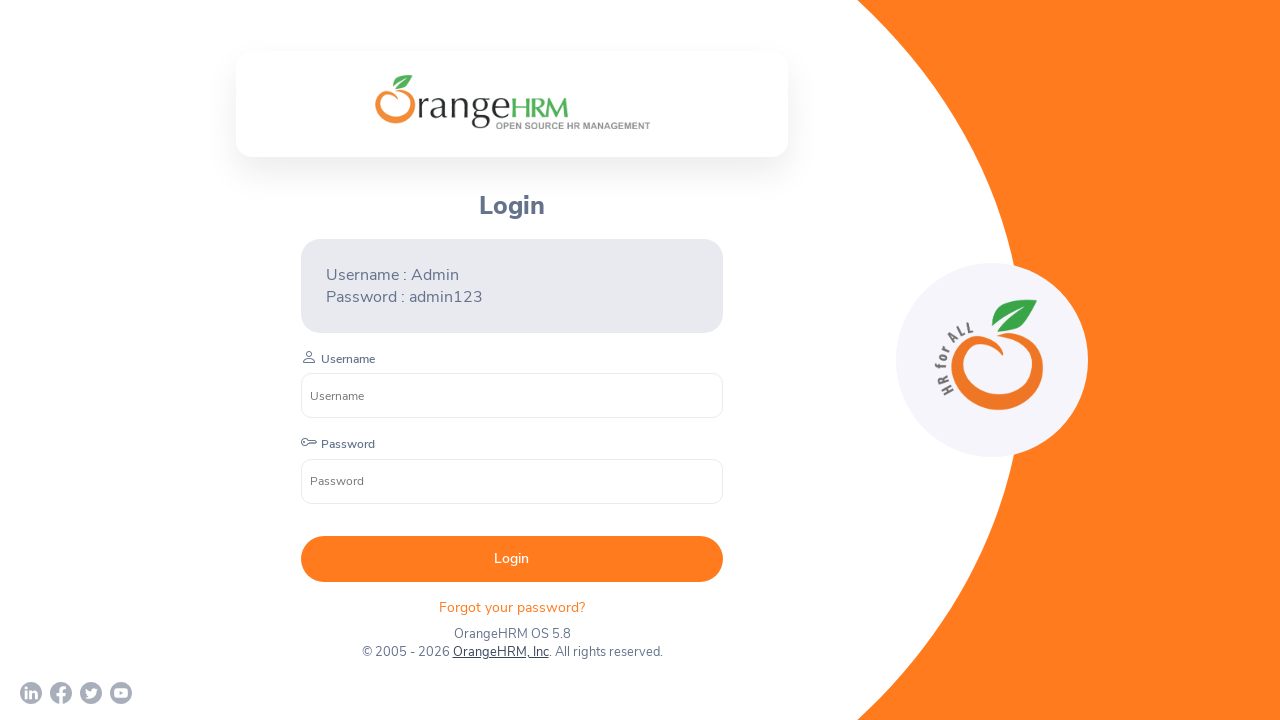

Popup window 3 opened
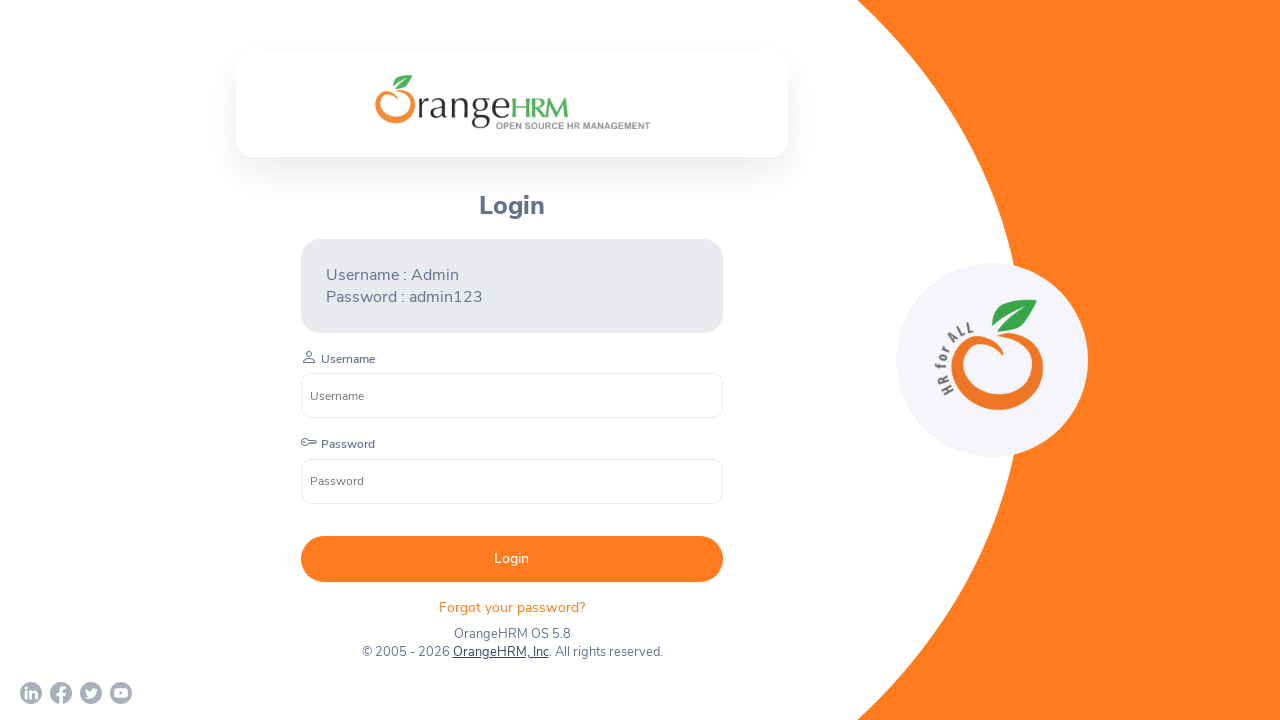

Popup window 3 loaded
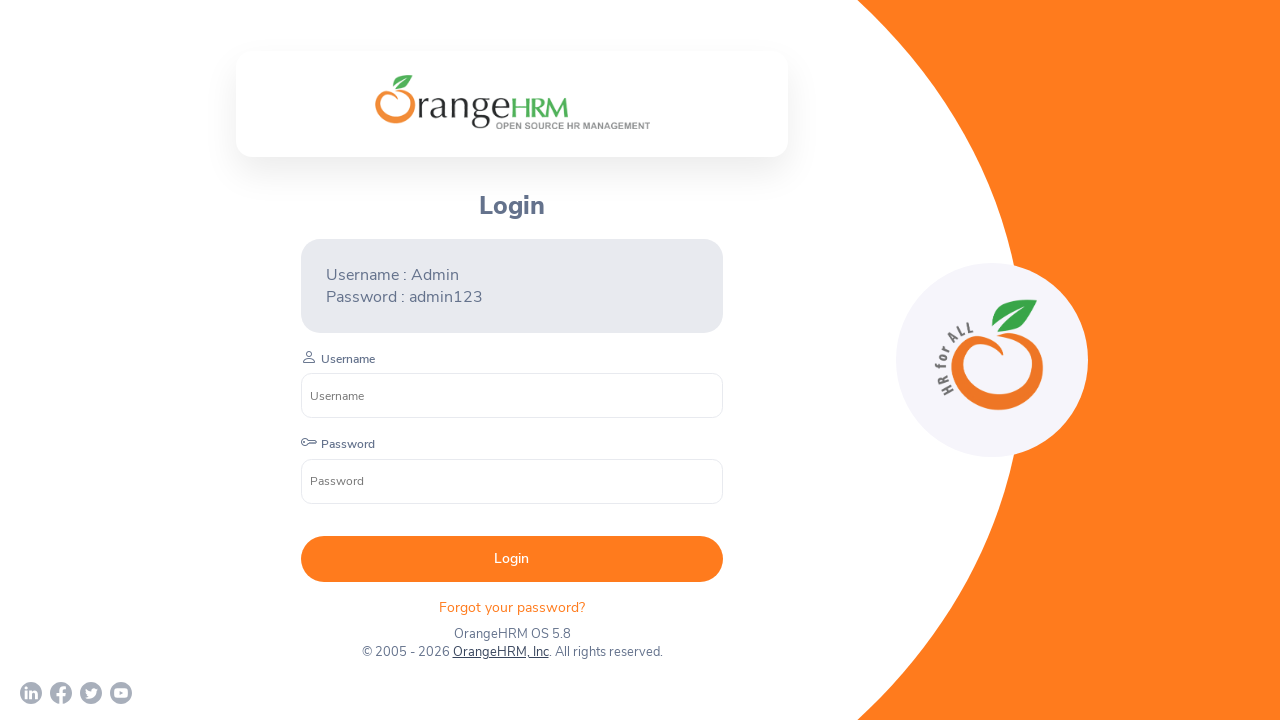

Retrieved title of popup window 3: 
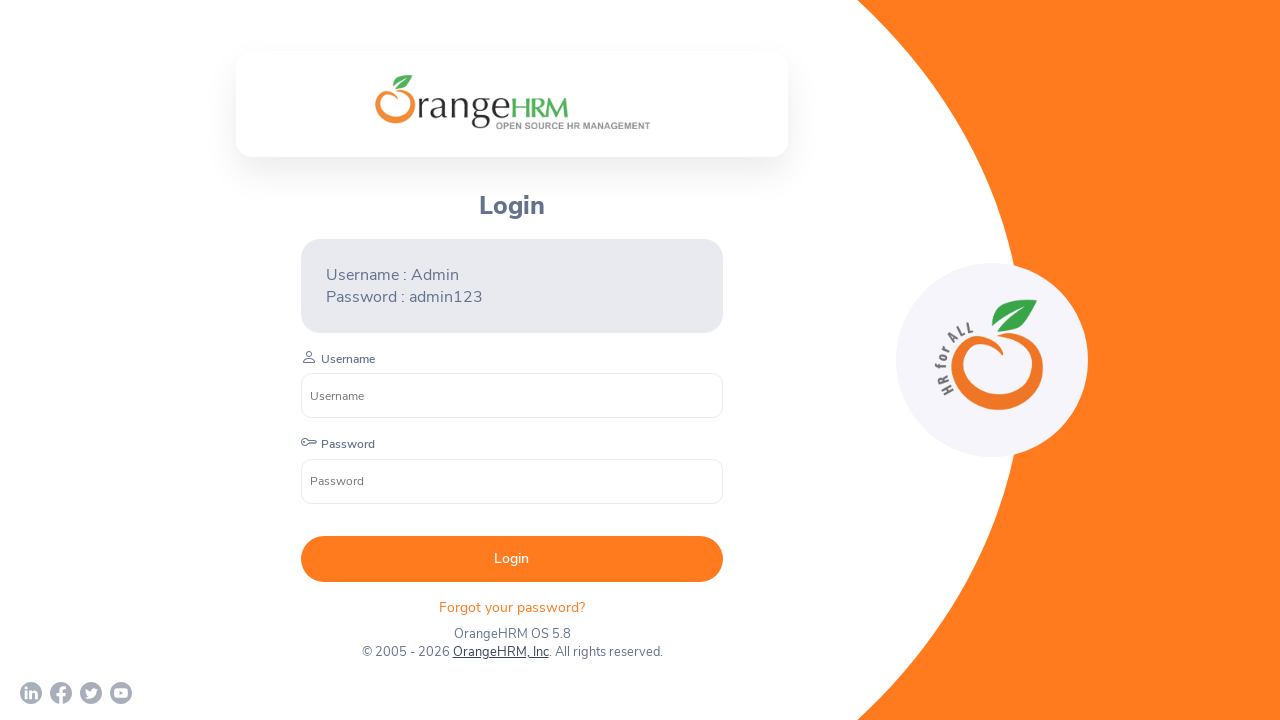

Closed popup window 3
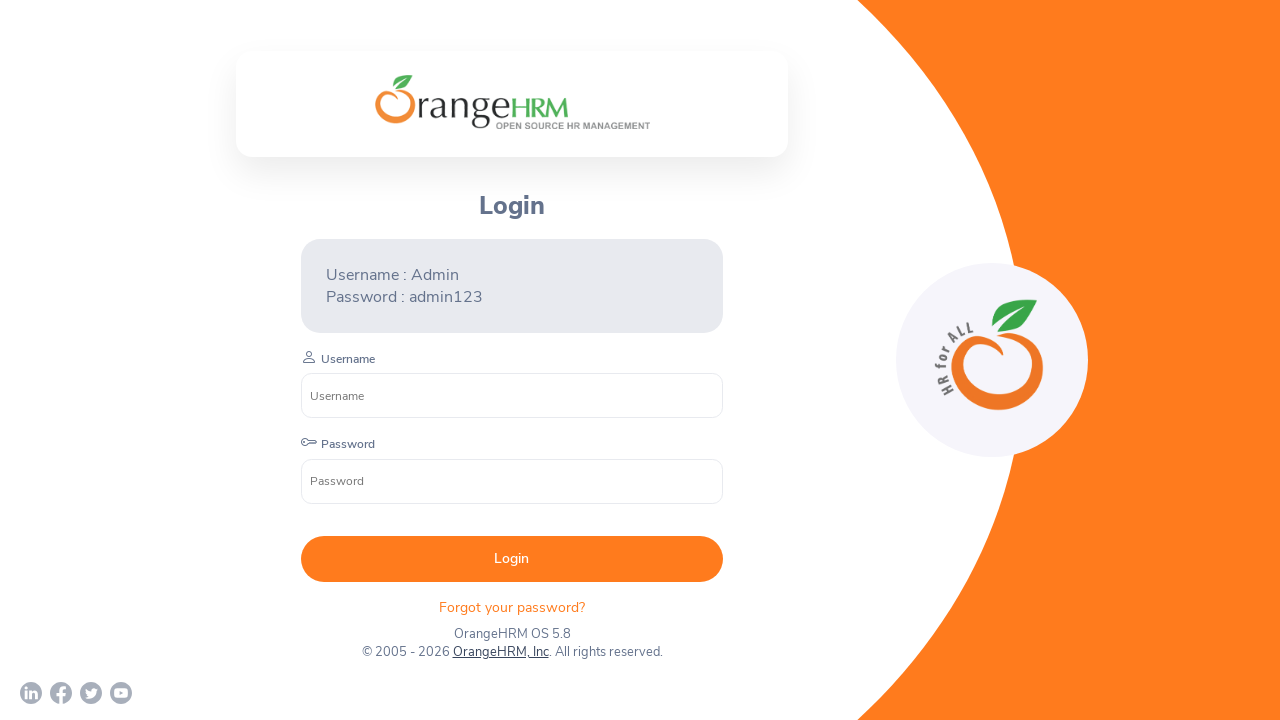

Verified parent window title after closing popup 3: OrangeHRM
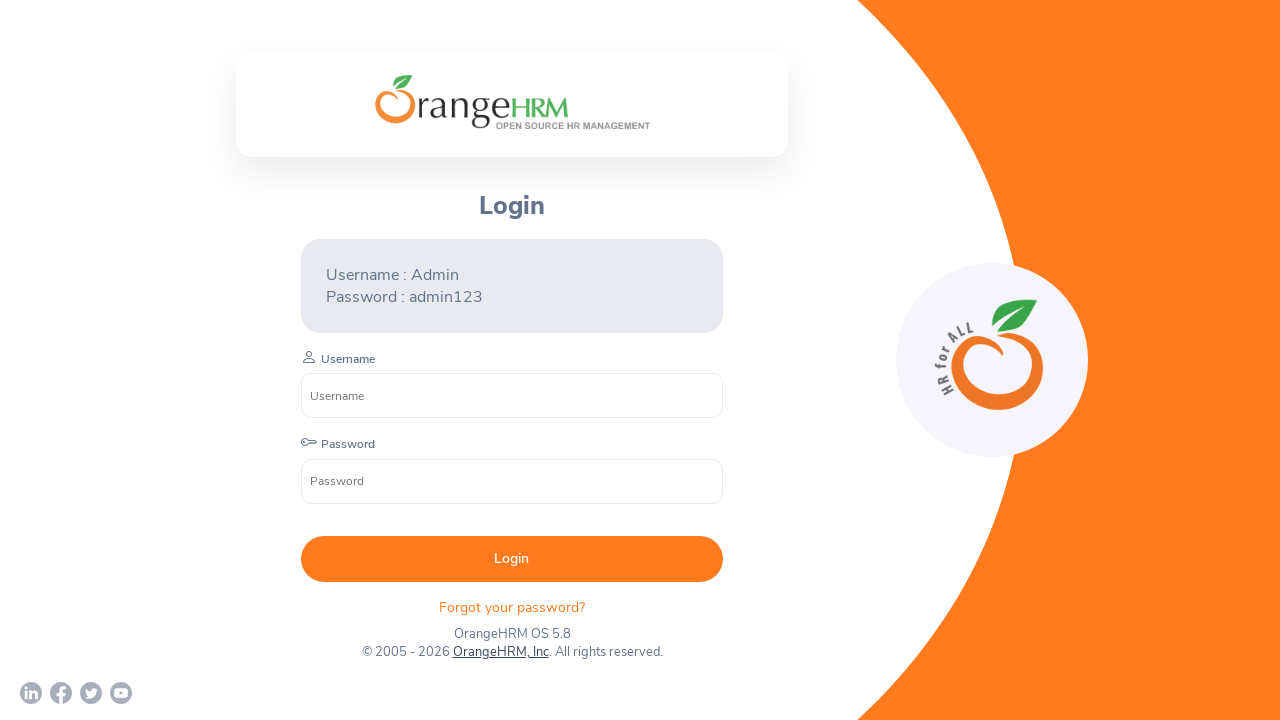

Waited 2 seconds before next iteration
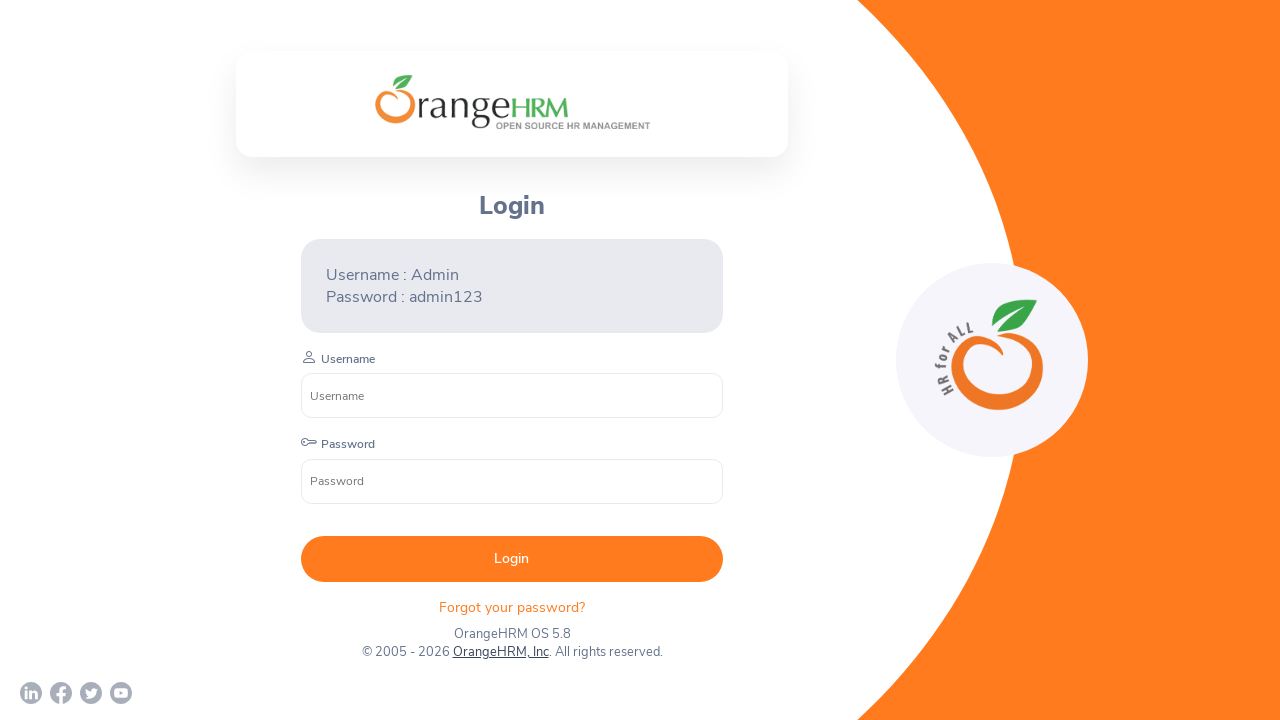

Clicked social media link 4 in footer at (121, 693) on (//div[@class = 'orangehrm-login-footer-sm']/a)[4]
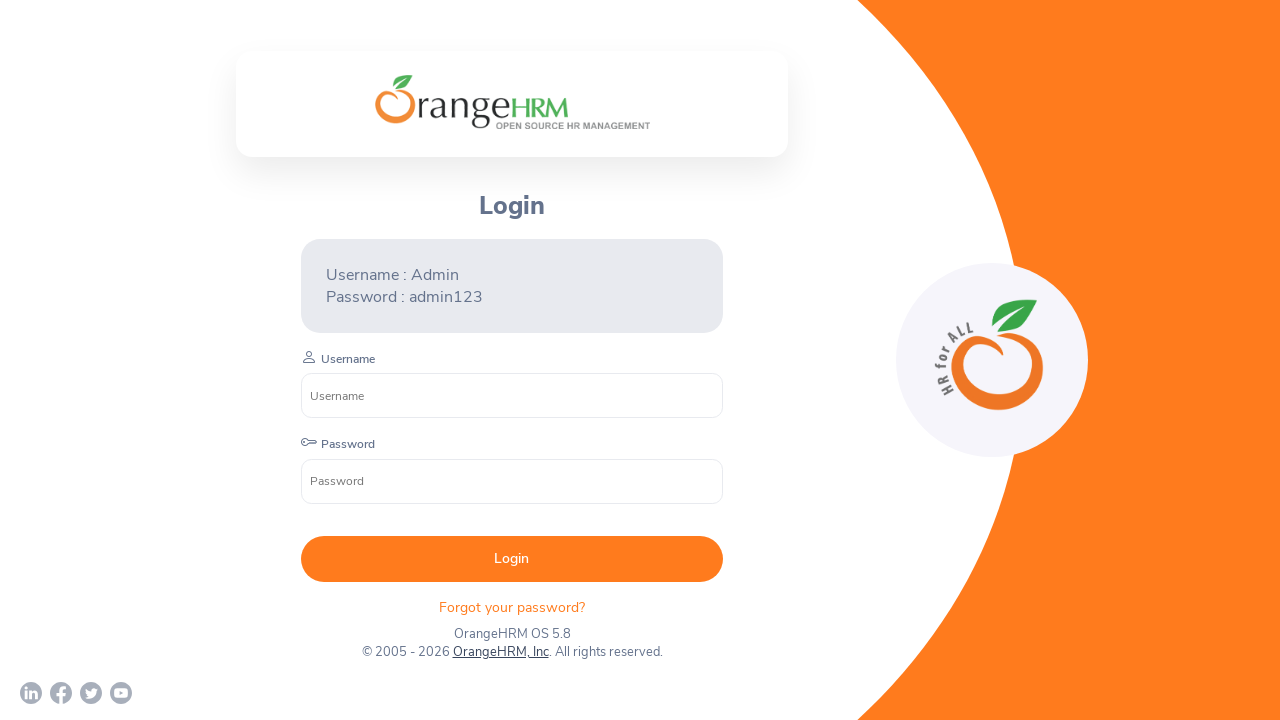

Popup window 4 opened
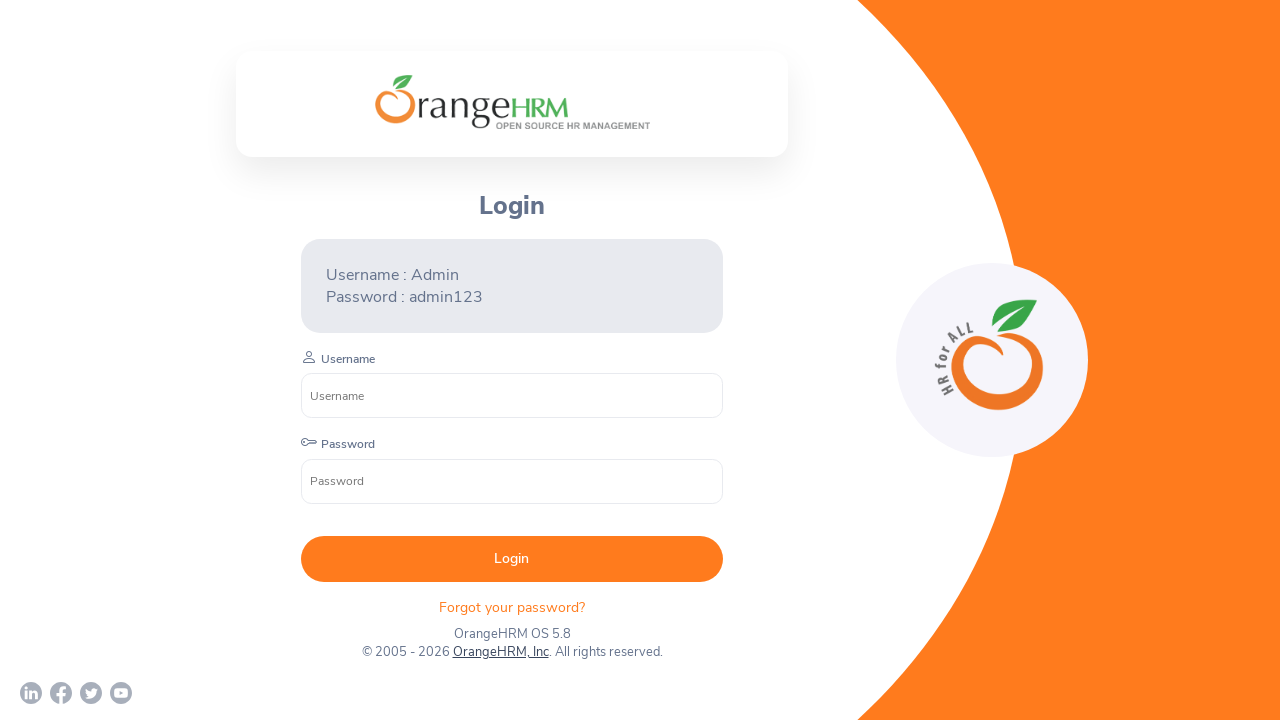

Popup window 4 loaded
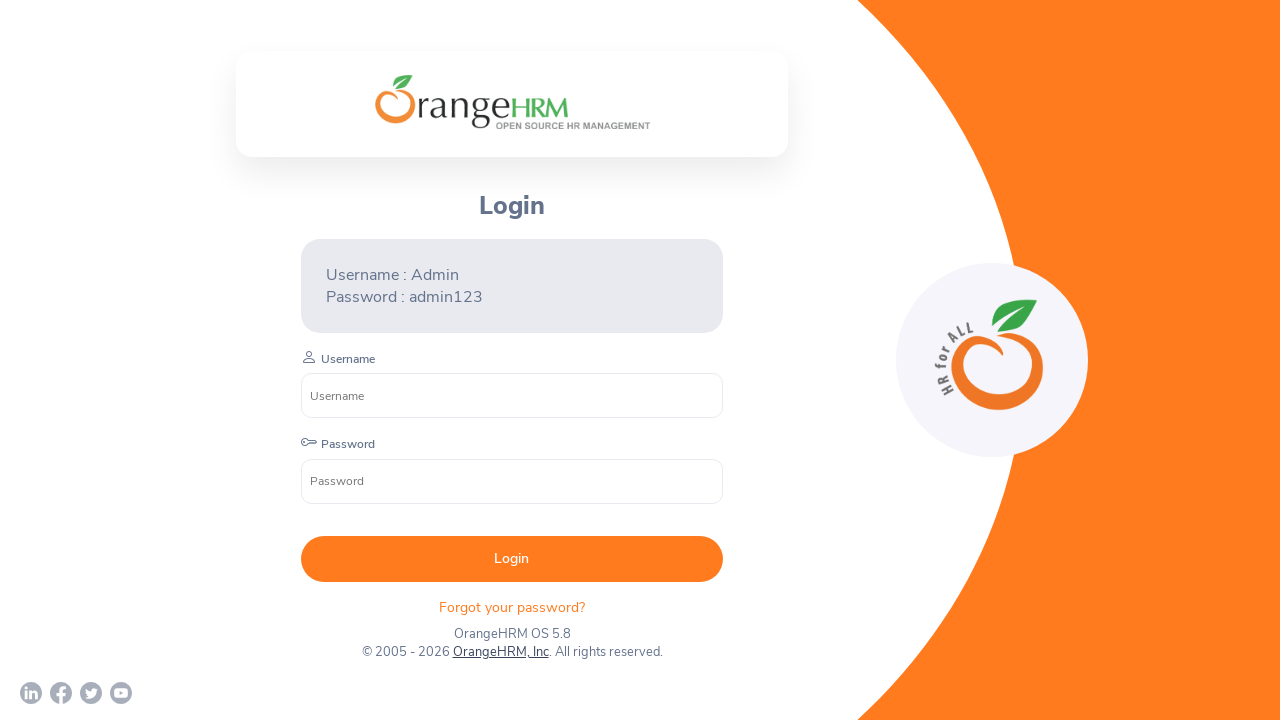

Retrieved title of popup window 4: OrangeHRM Inc - YouTube
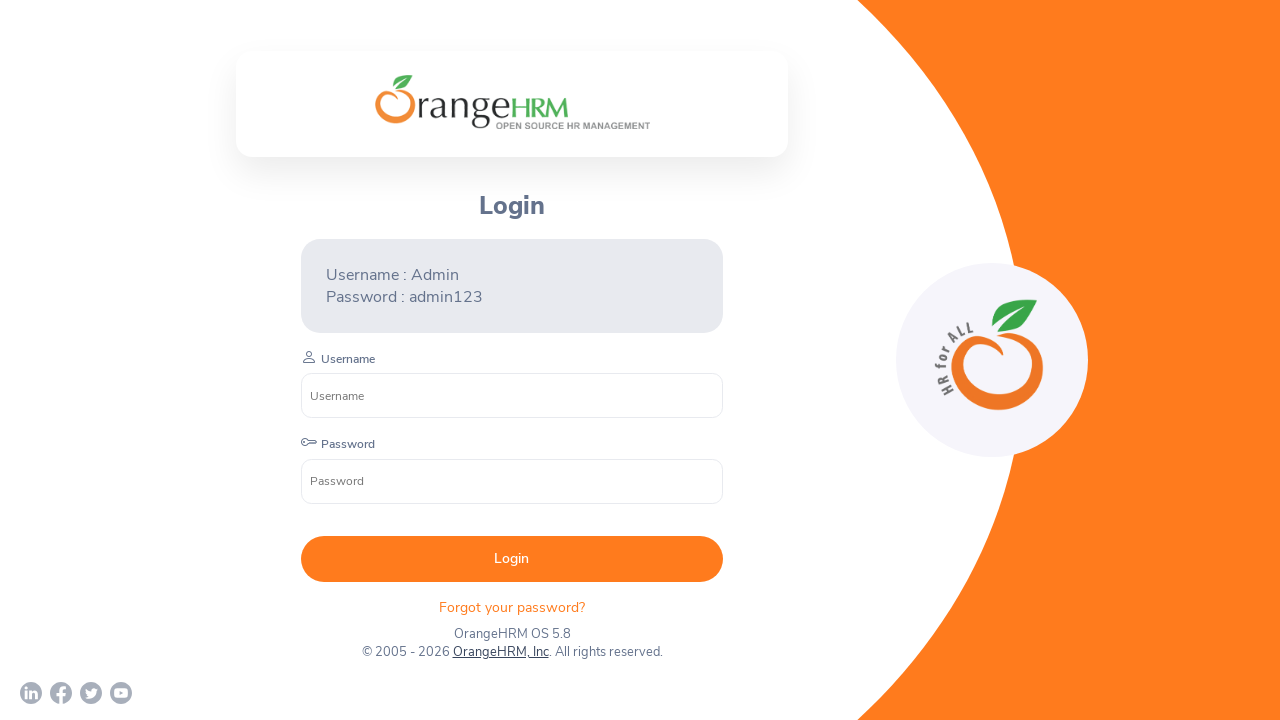

Closed popup window 4
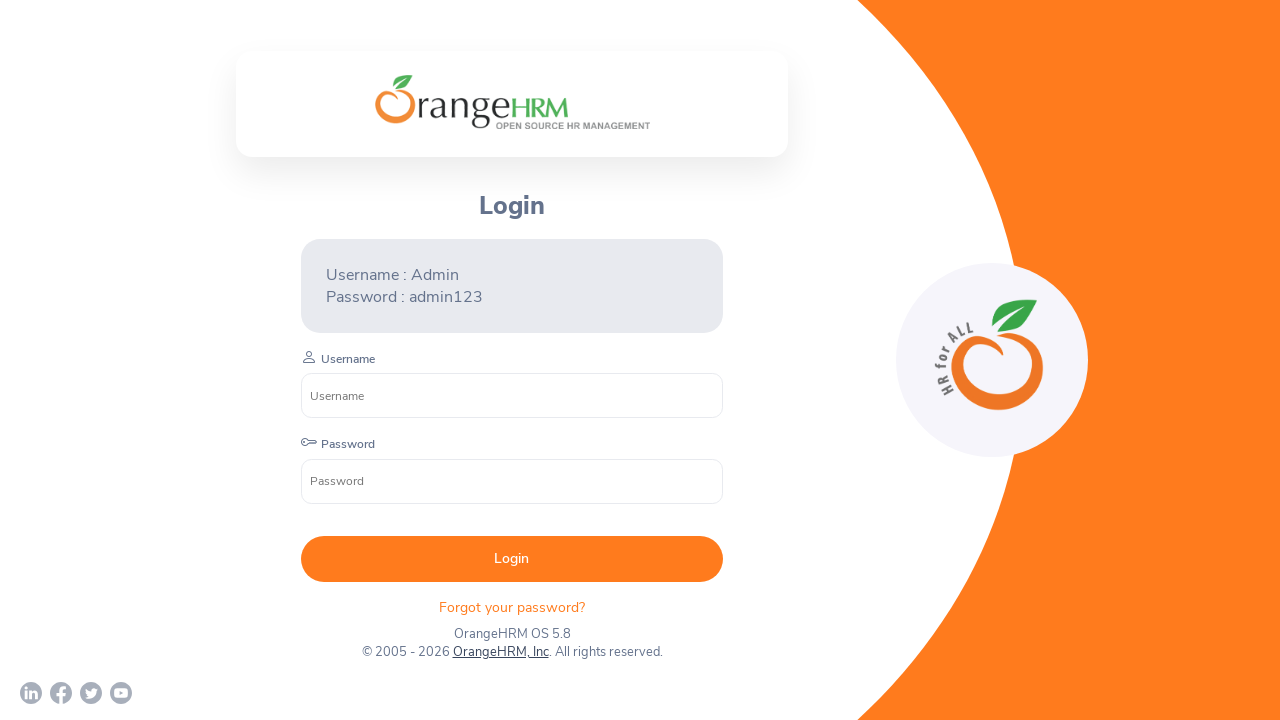

Verified parent window title after closing popup 4: OrangeHRM
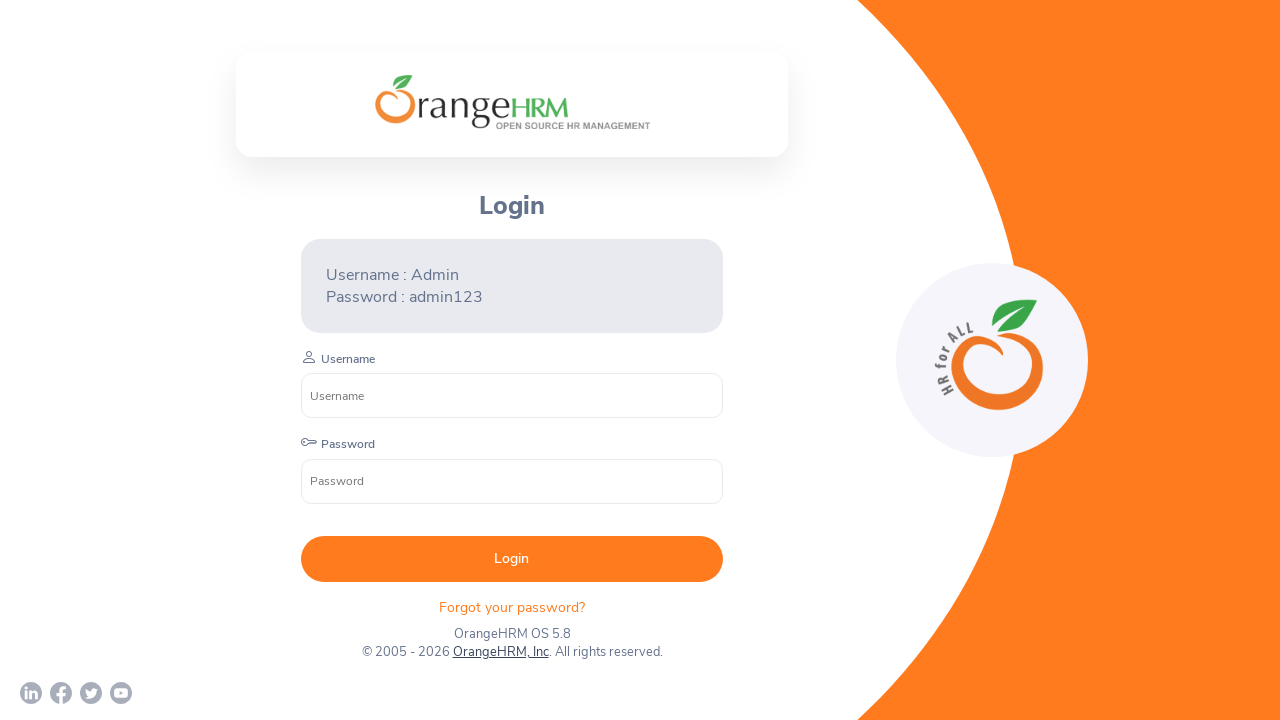

Waited 2 seconds before next iteration
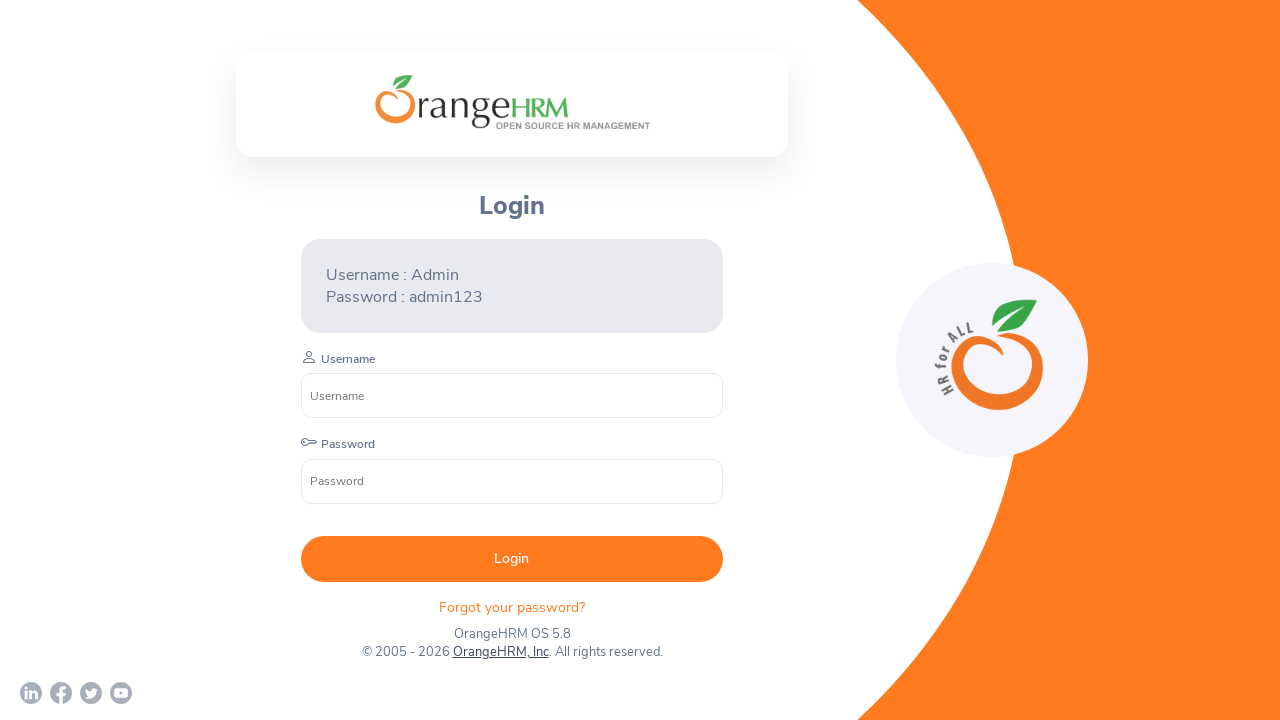

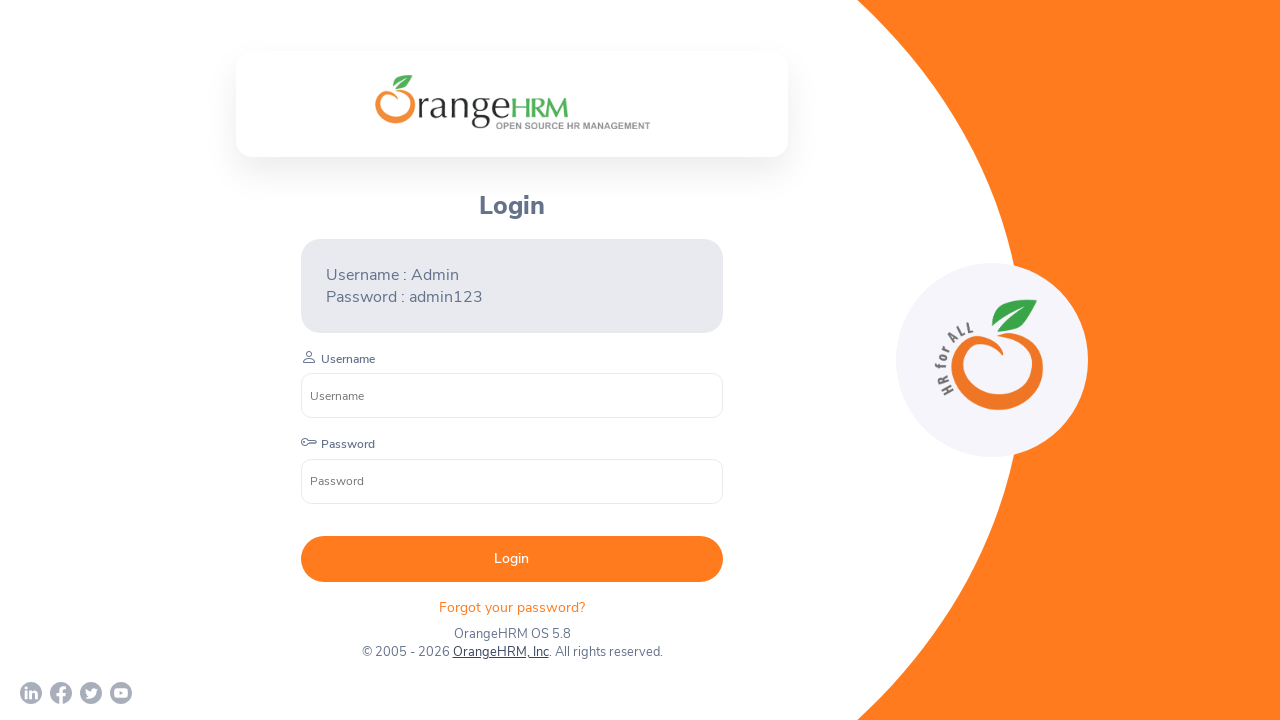